Clicks the 'Get Started for Free' button and verifies navigation to the signup page

Starting URL: https://www.browserstack.com/

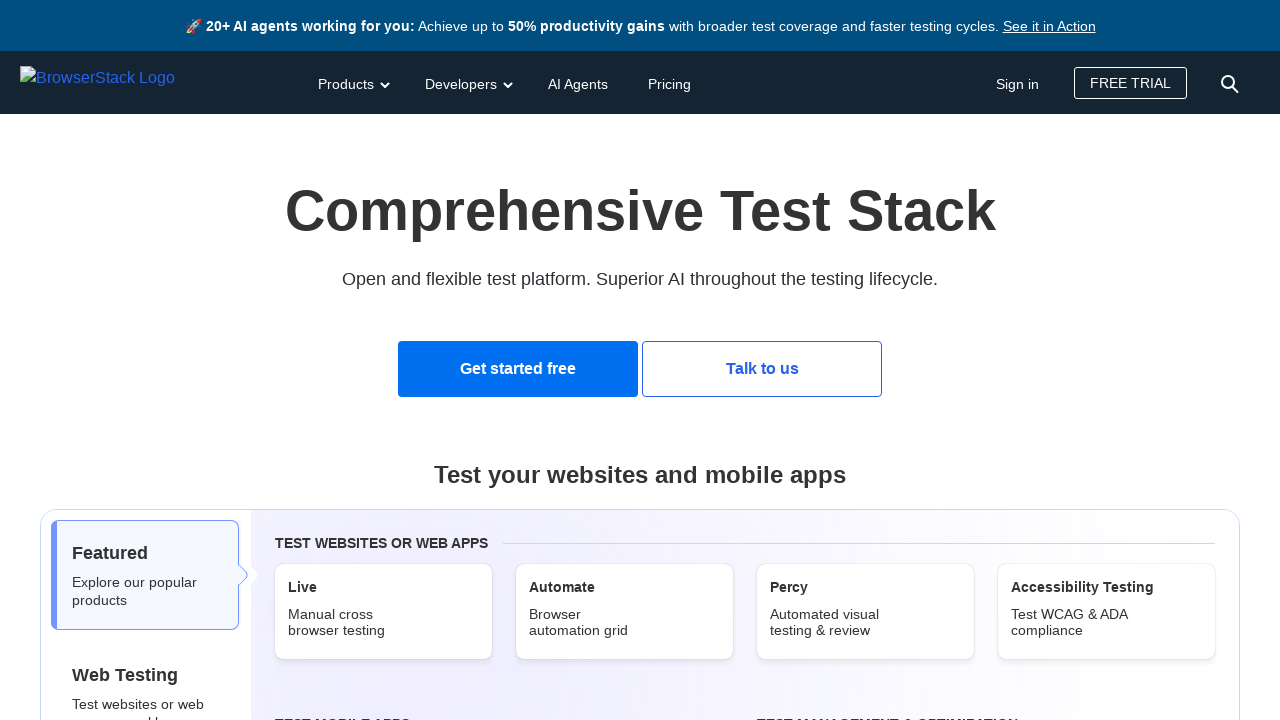

Clicked the 'Get Started for Free' button at (518, 369) on a#signupModalProductButton
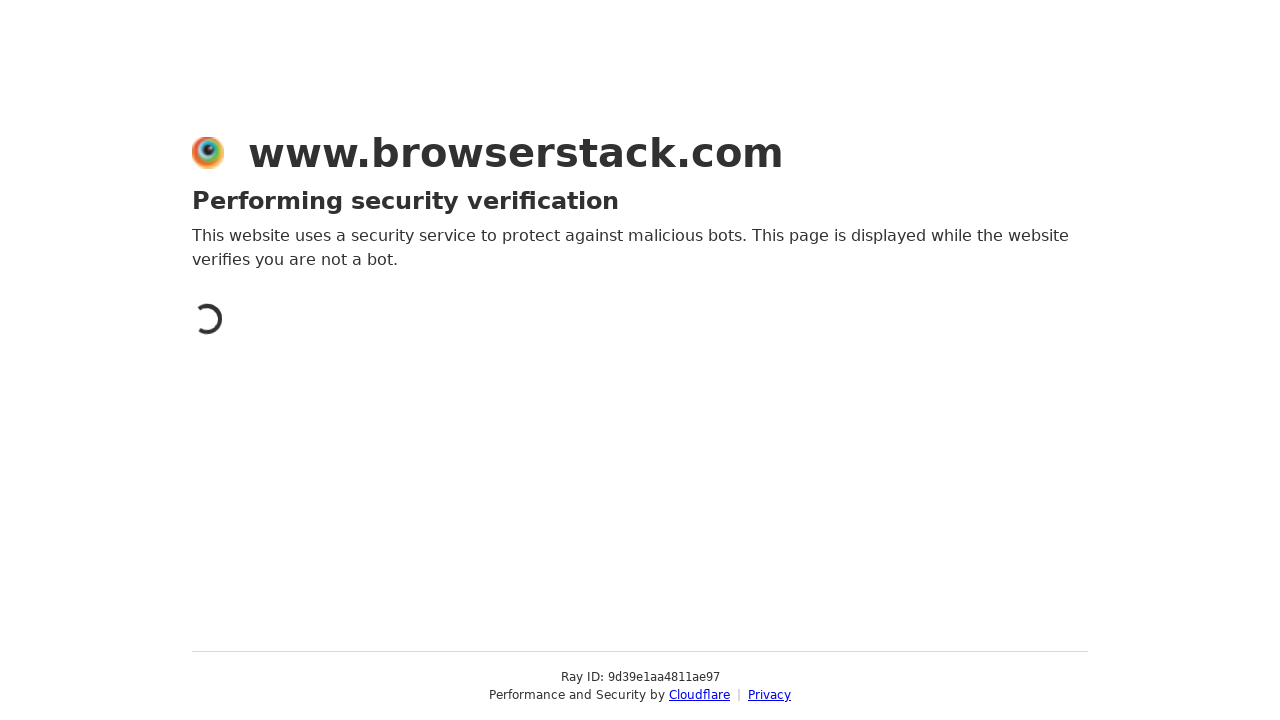

Verified navigation to signup page - URL contains 'users/sign_up'
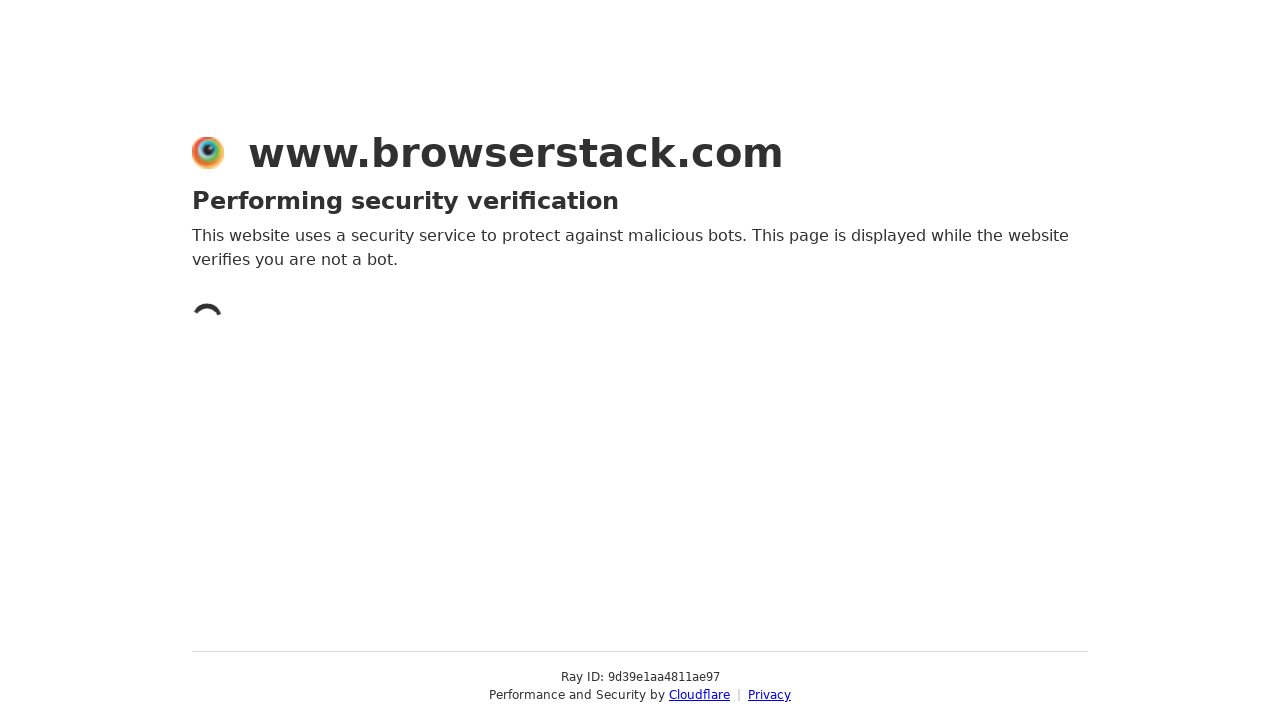

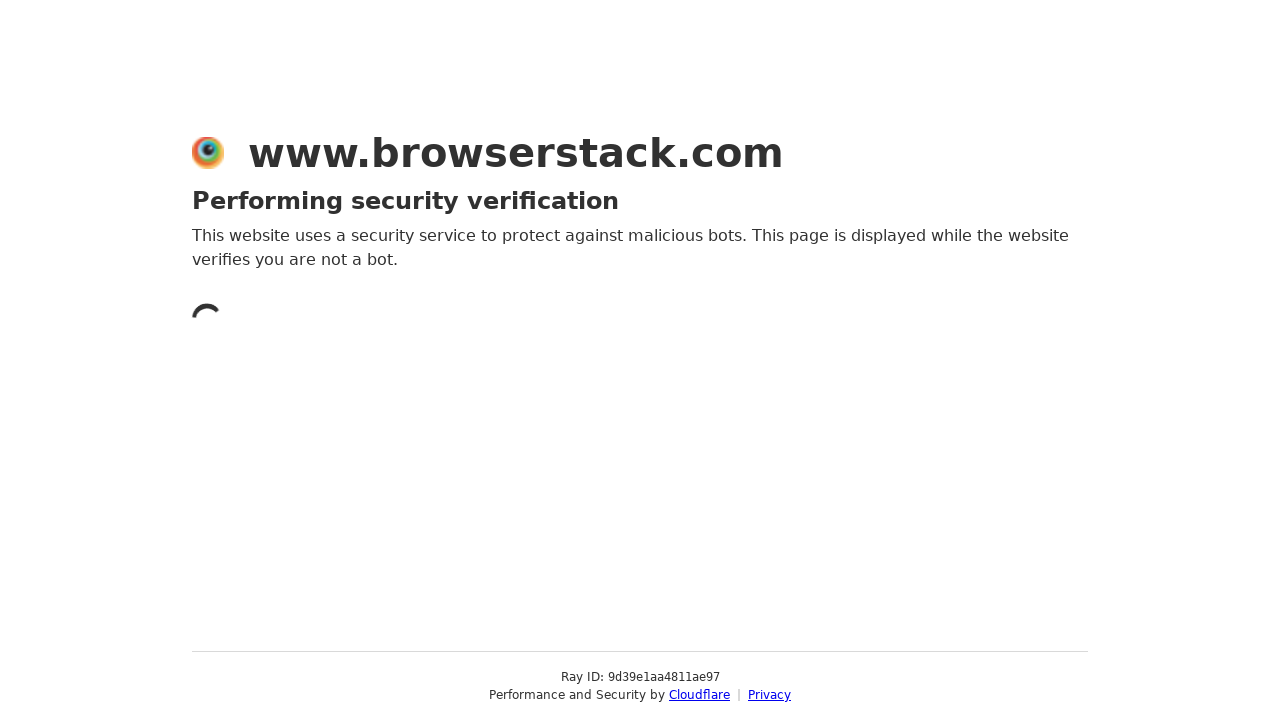